Tests the text box form on demoqa.com by clicking on the Full Name input field and entering a name value, then navigates to the same page again.

Starting URL: https://demoqa.com/text-box

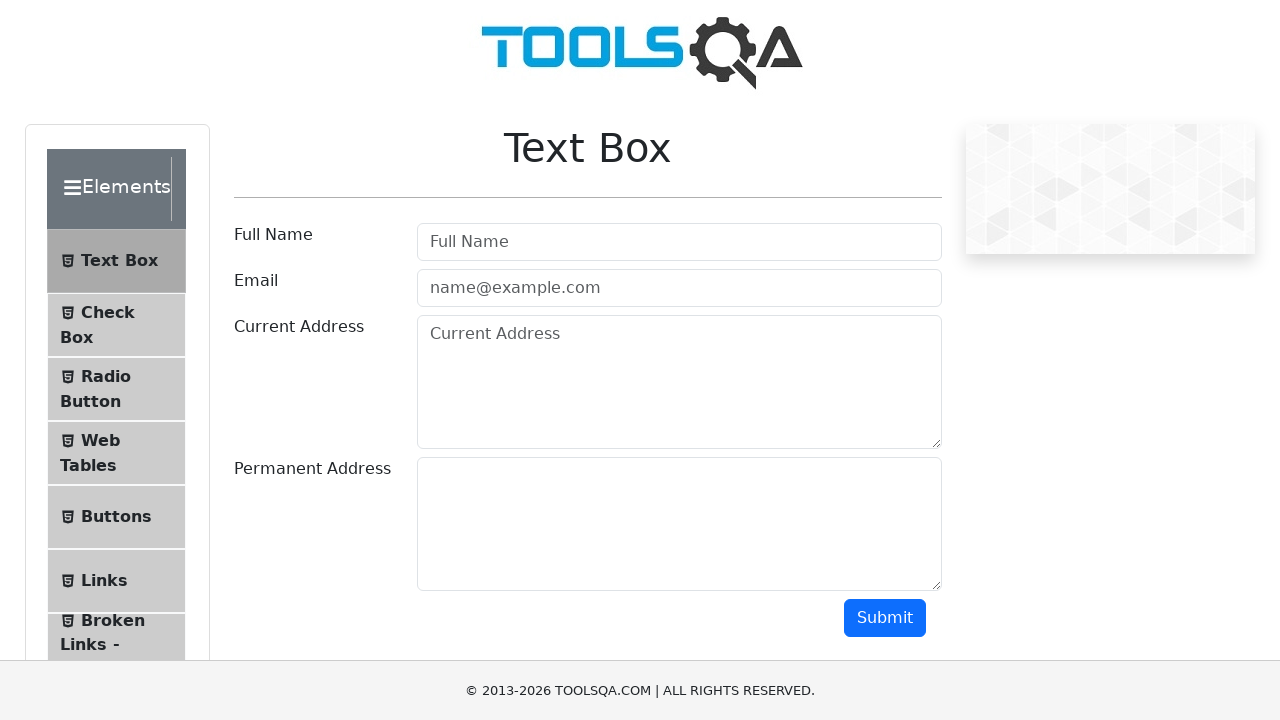

Clicked on the Full Name input field at (679, 242) on input[placeholder='Full Name']
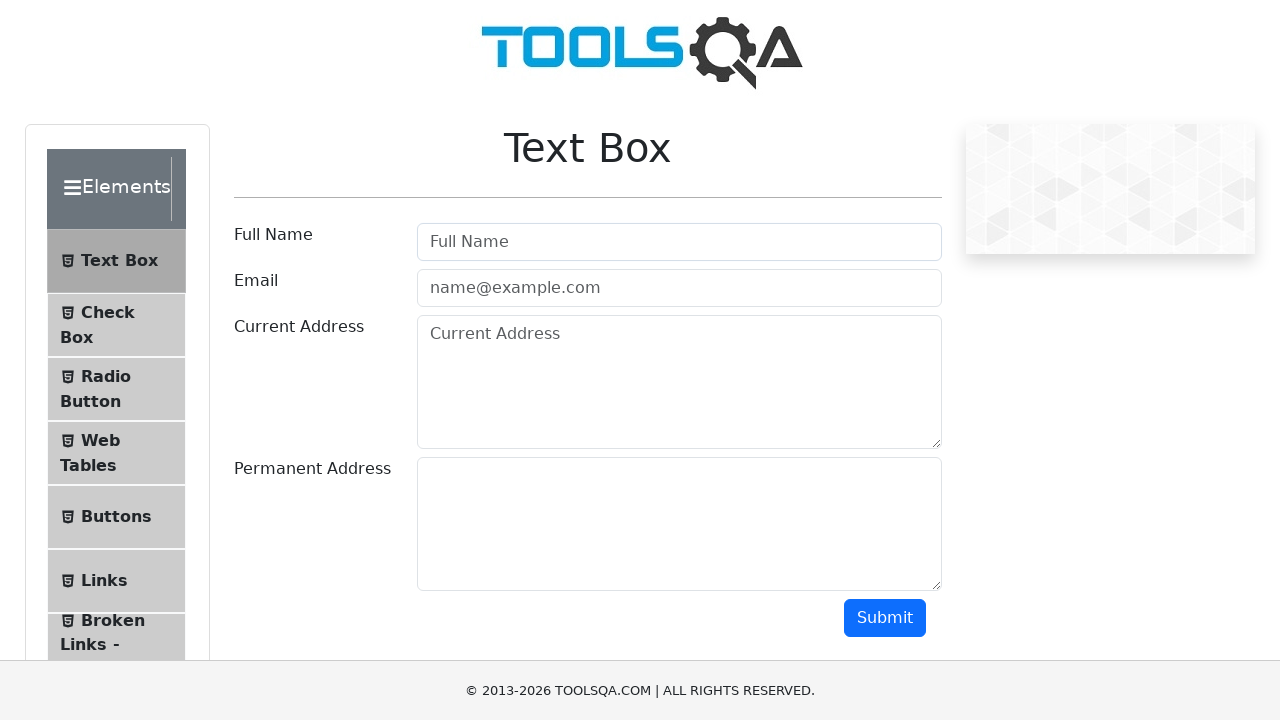

Entered 'Amil' in the Full Name field on input[placeholder='Full Name']
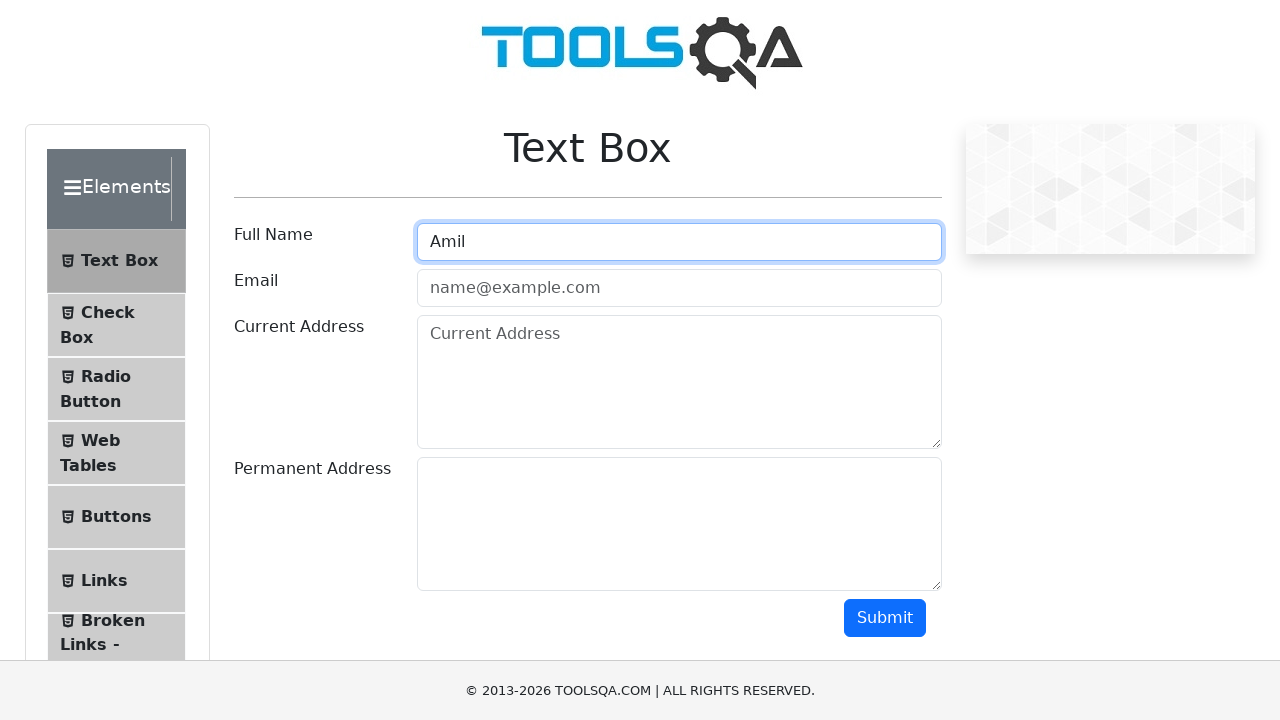

Navigated to https://demoqa.com/text-box
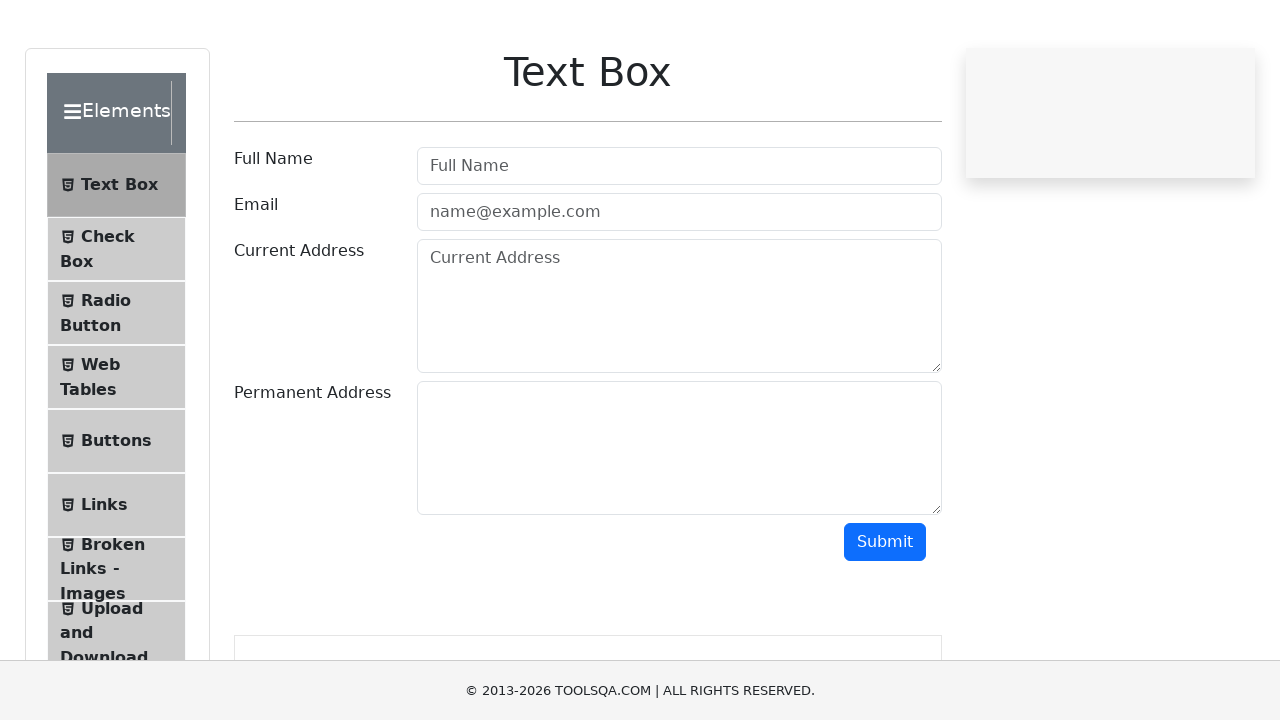

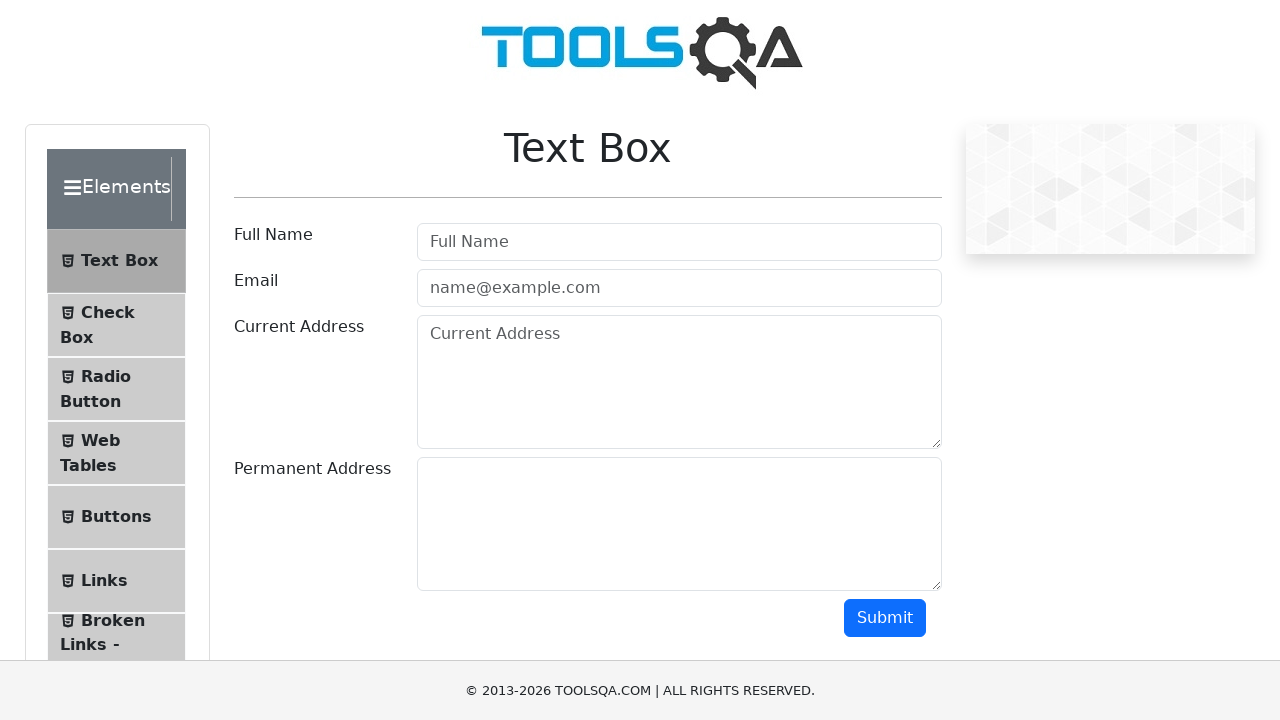